Tests the book search functionality on BooksWagon website by entering a book name, verifying search results are displayed, and sorting results by price in ascending order.

Starting URL: https://www.bookswagon.com/

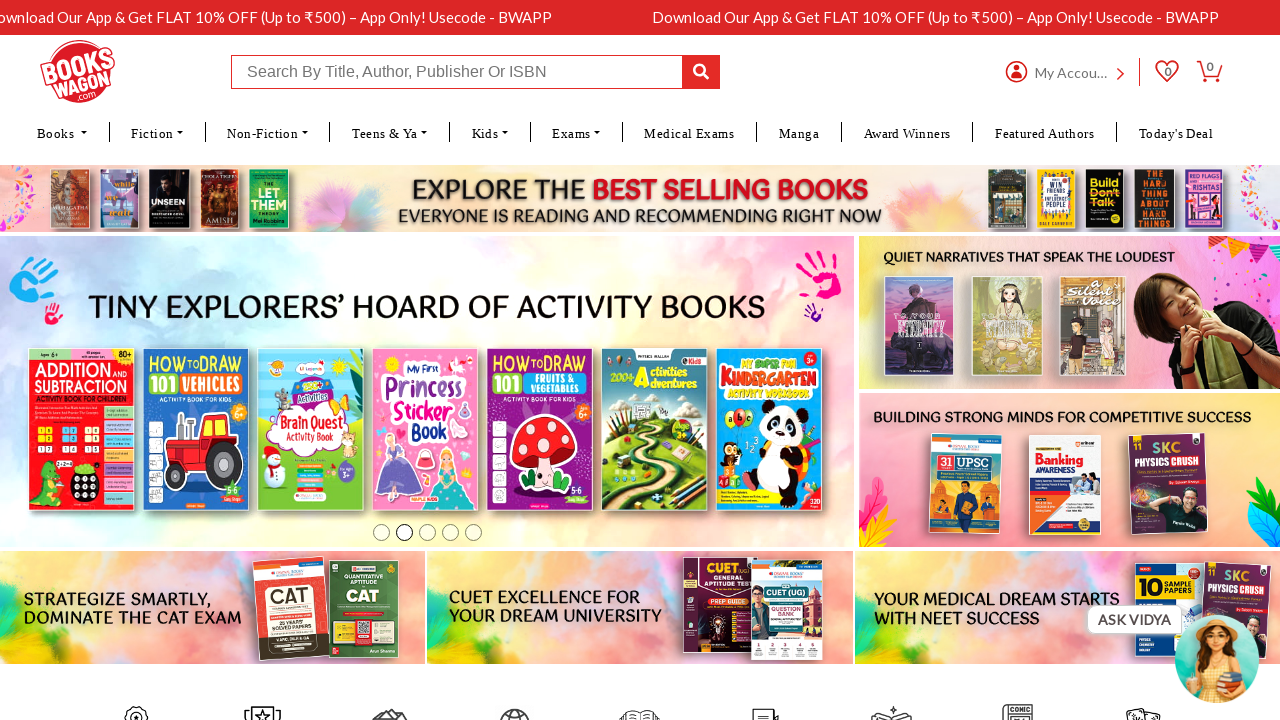

Search input bar is visible
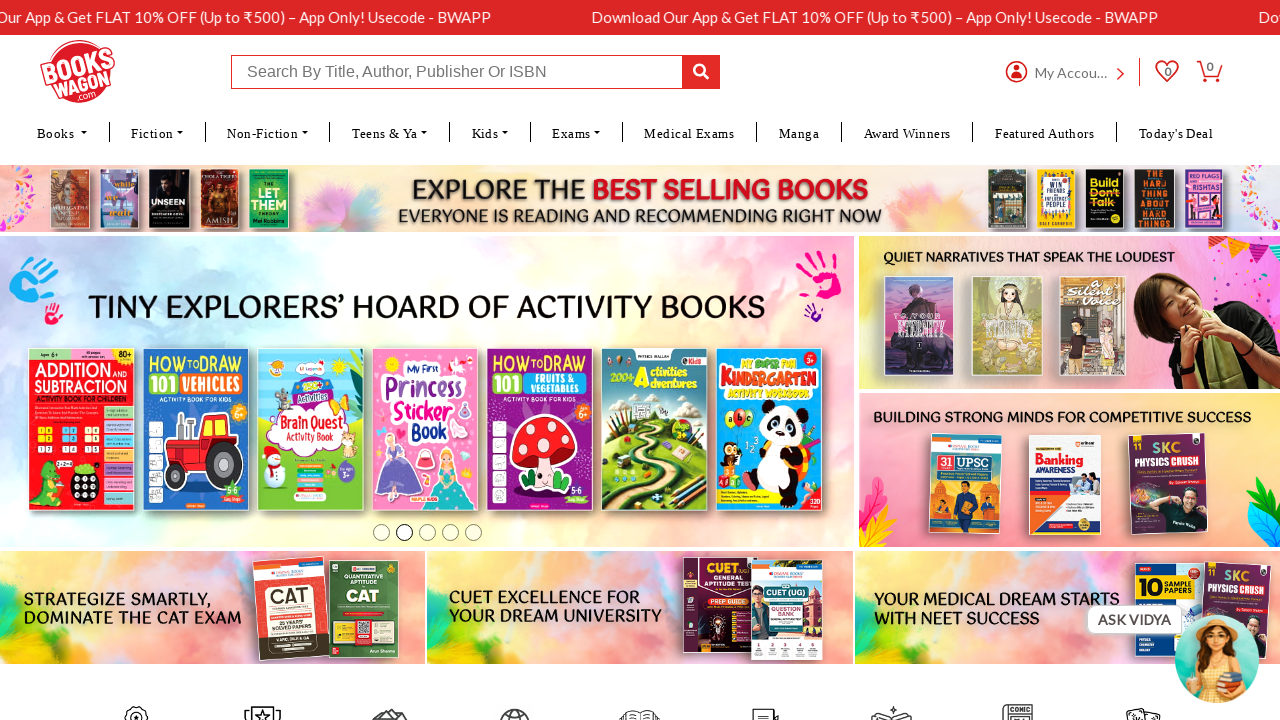

Filled search input with 'Harry Potter' on #inputbar
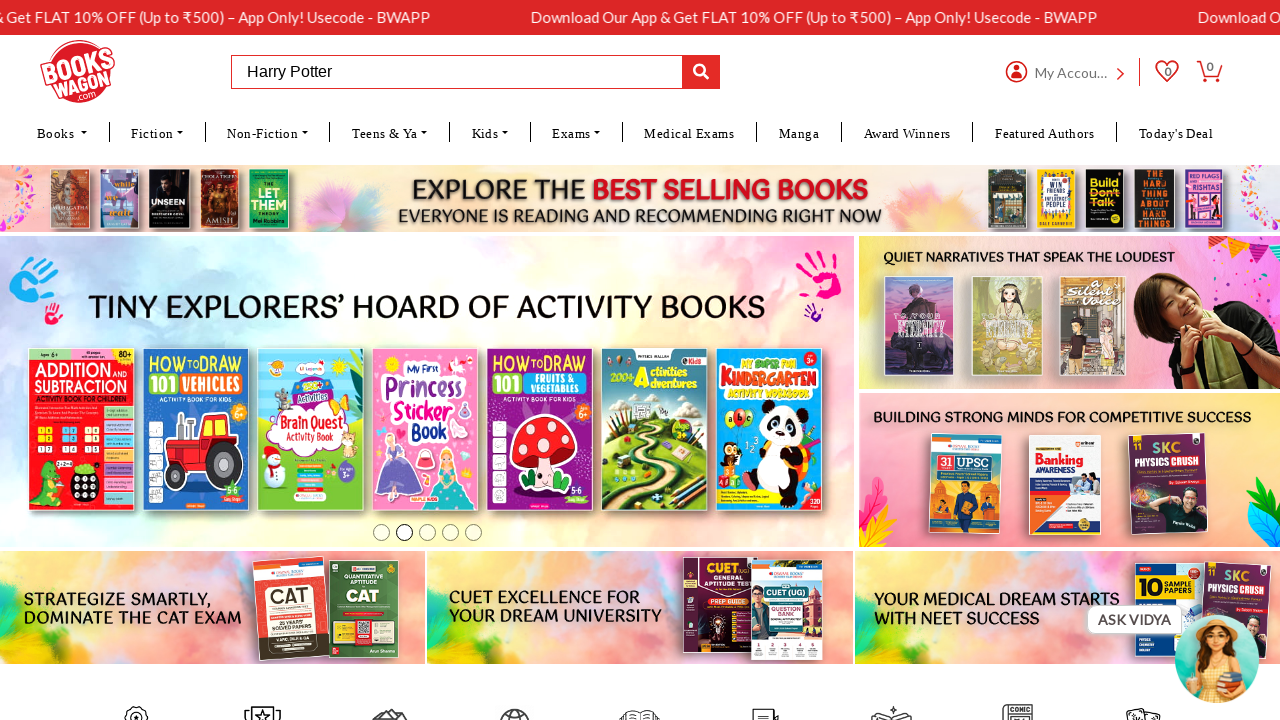

Clicked search button to search for Harry Potter at (701, 72) on #btnTopSearch
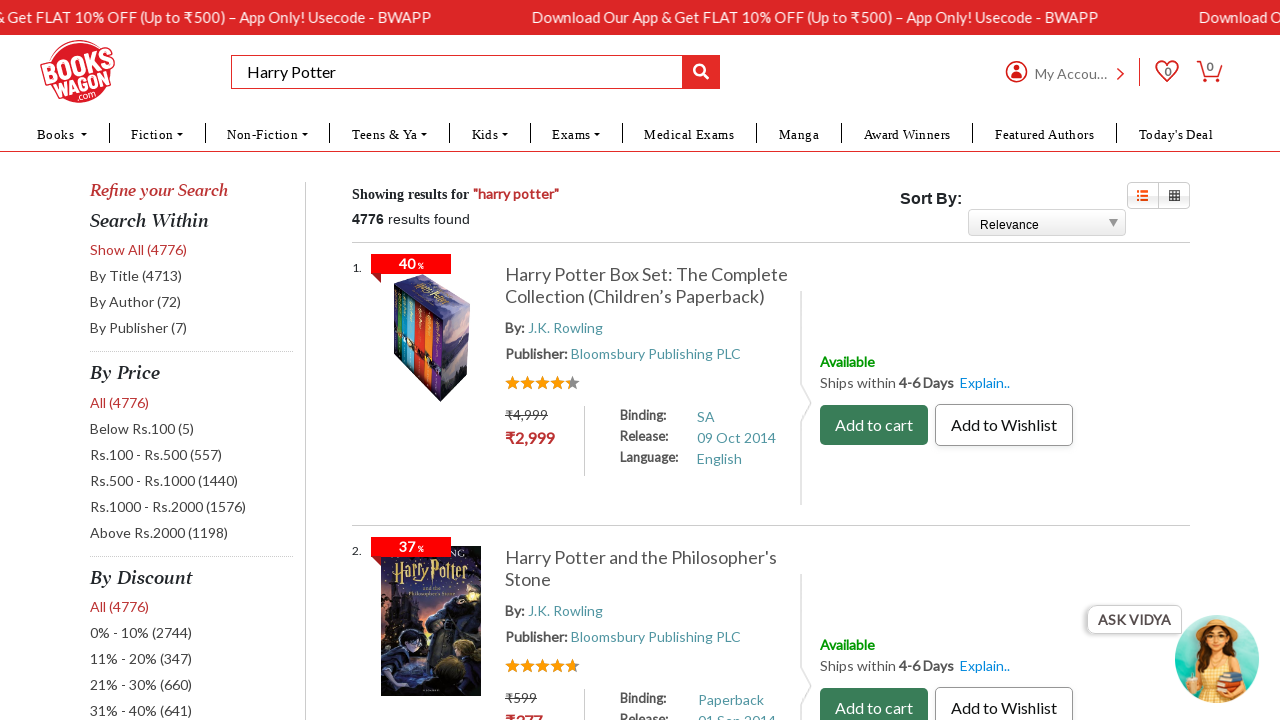

Search results count element is visible, confirming results loaded
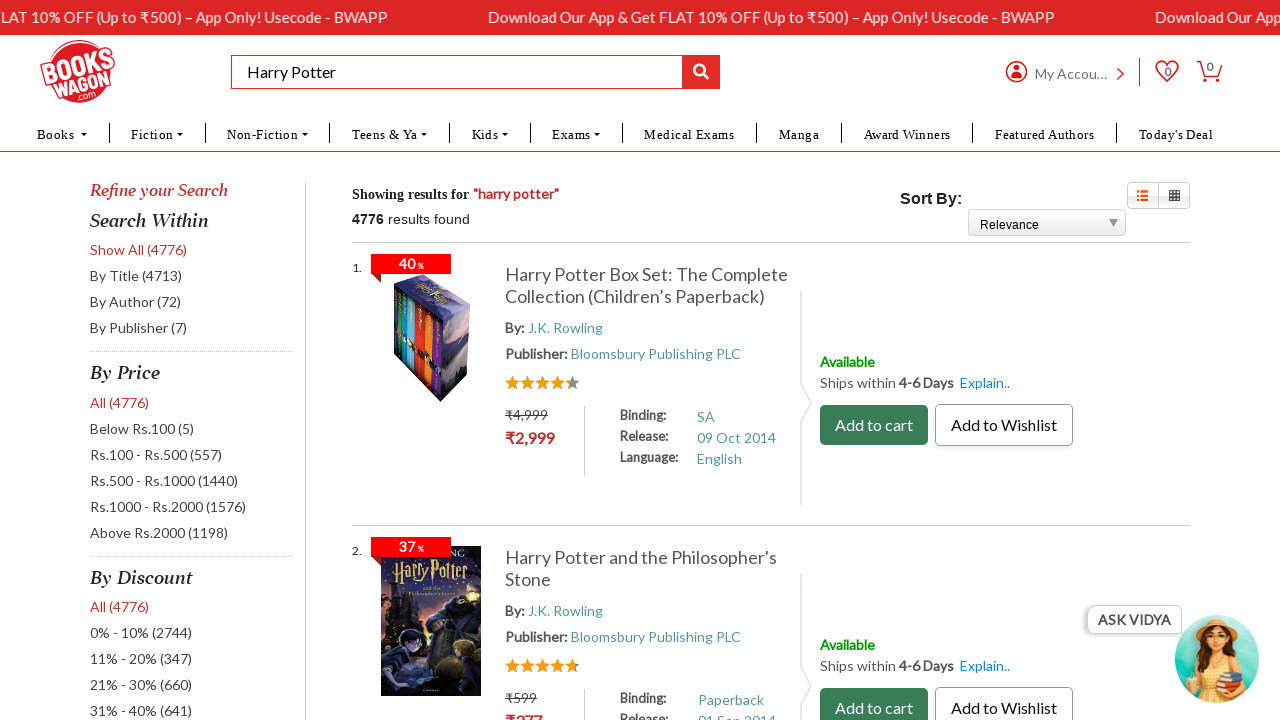

Sort dropdown is visible
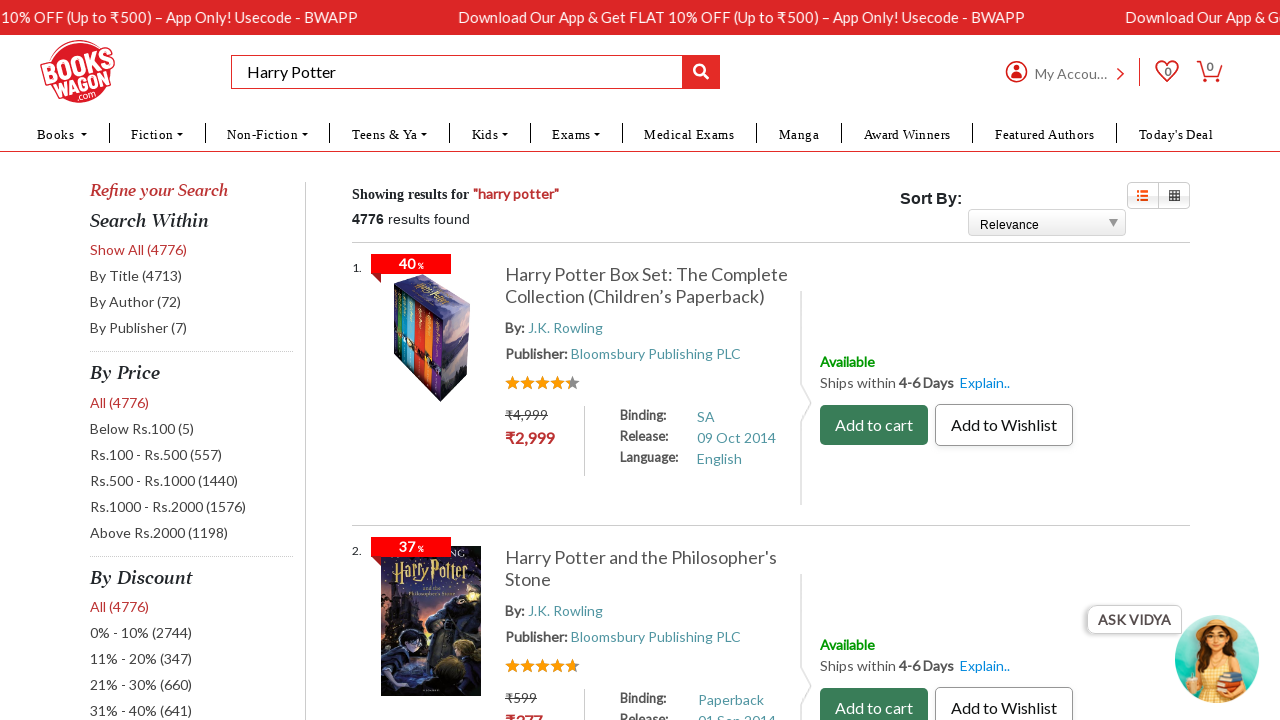

Selected sort option to display results by price in ascending order on #ddlSort
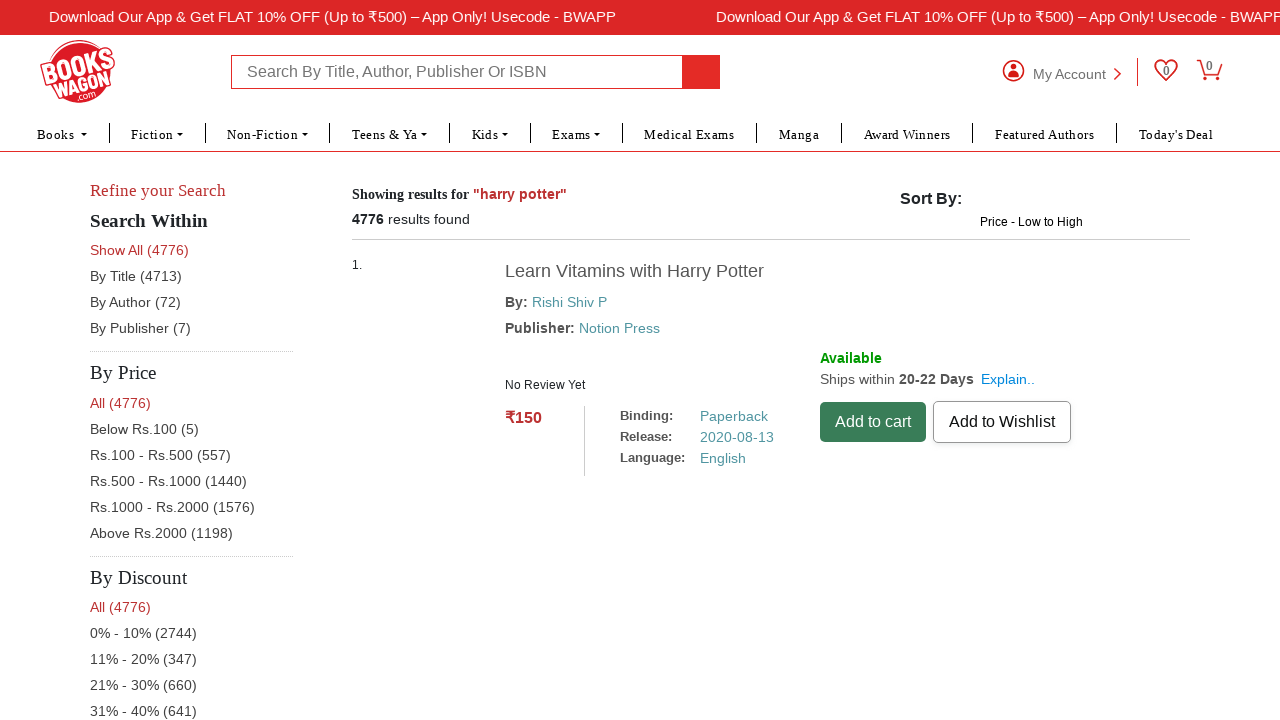

Book titles are visible, confirming sorted results loaded
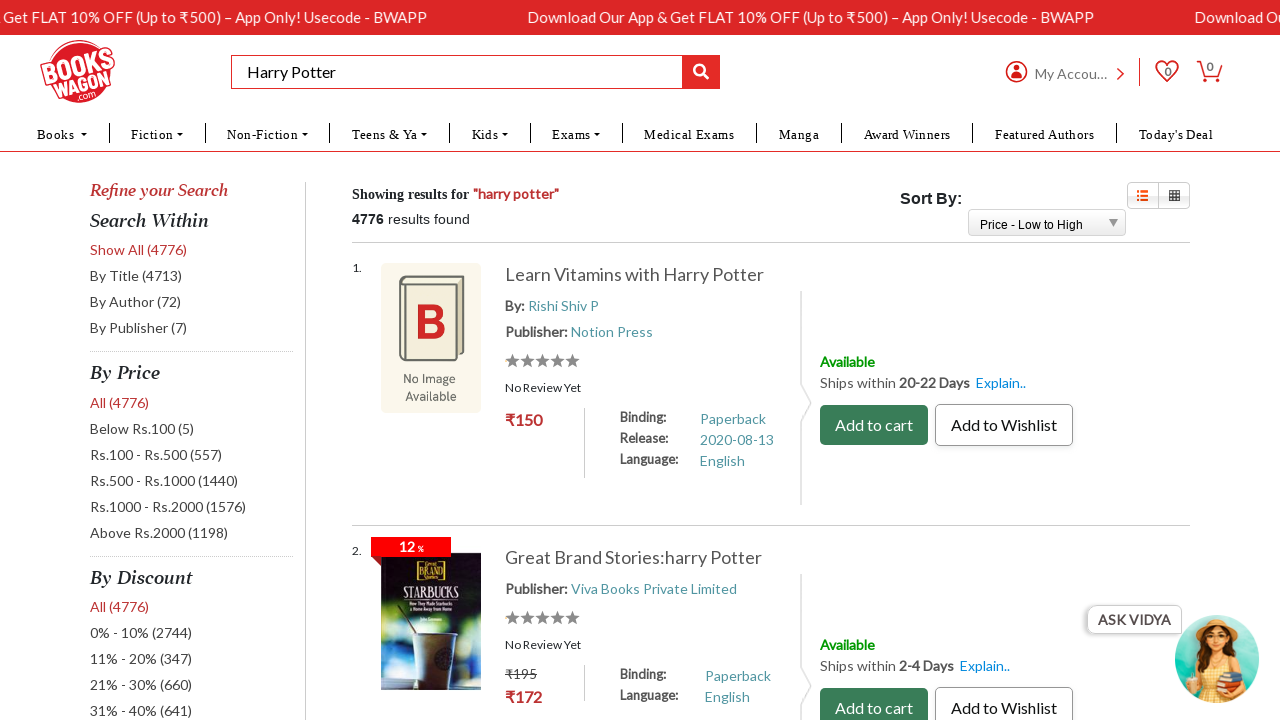

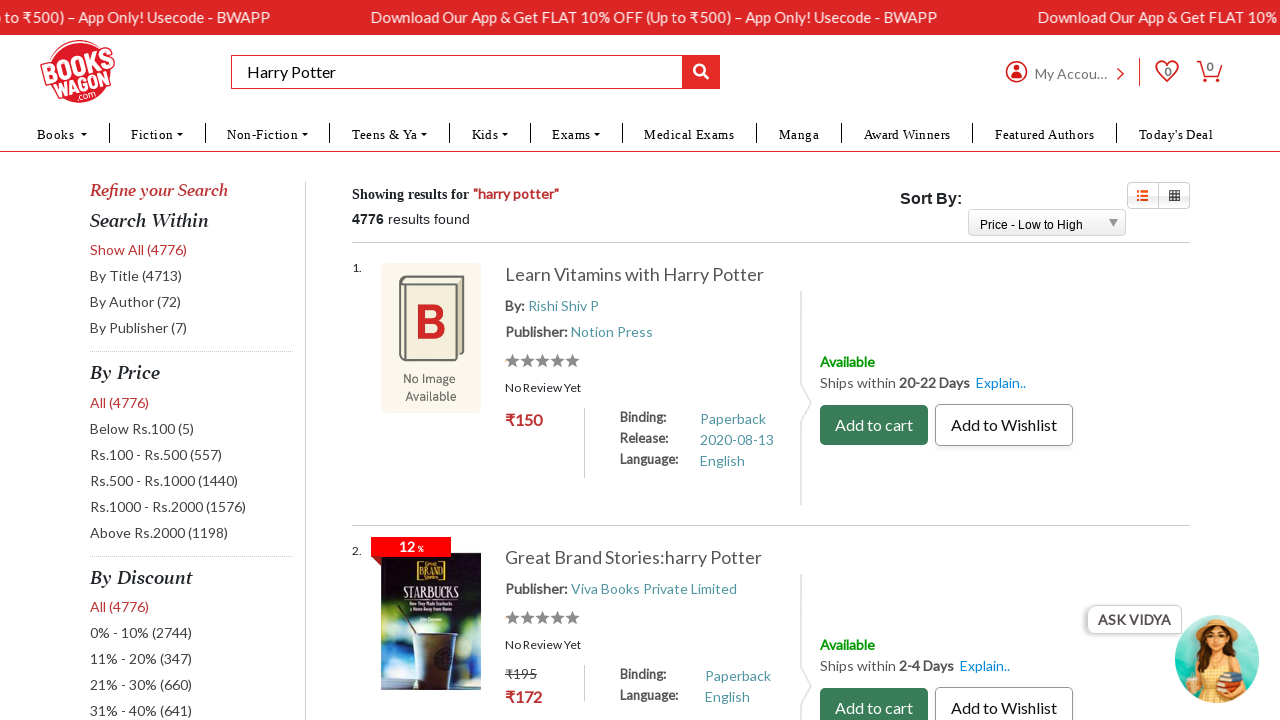